Tests that all HTTPS links on the demoqa.com links page are valid by navigating to each link and verifying it returns a 200 status code.

Starting URL: https://demoqa.com/links

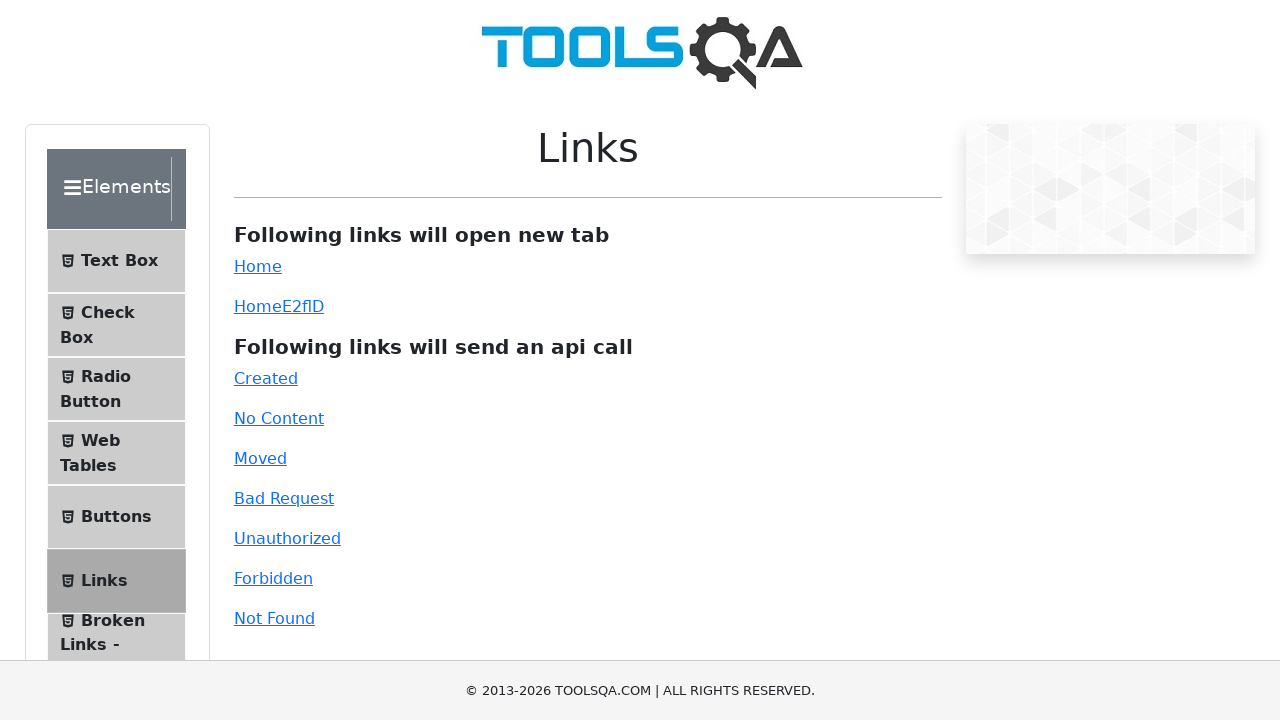

Retrieved all anchor elements from the demoqa.com links page
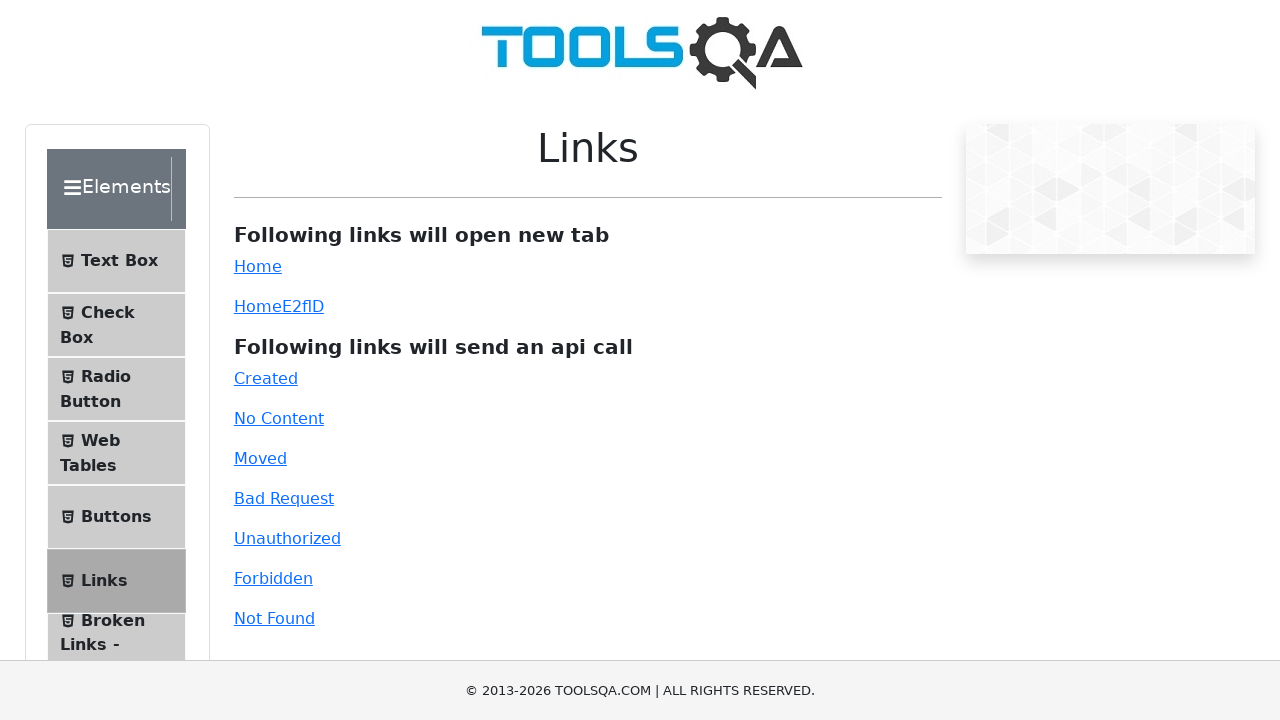

Filtered links to identify 3 HTTPS links
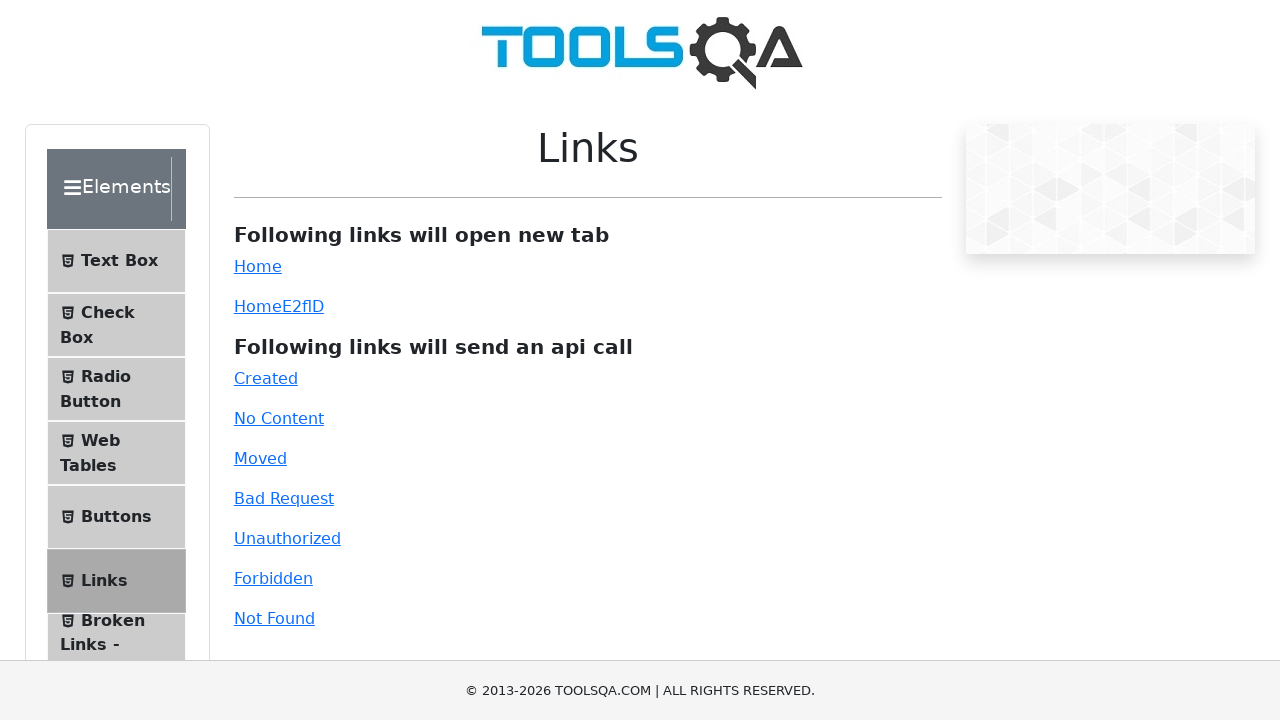

Navigated to HTTPS link: https://demoqa.com
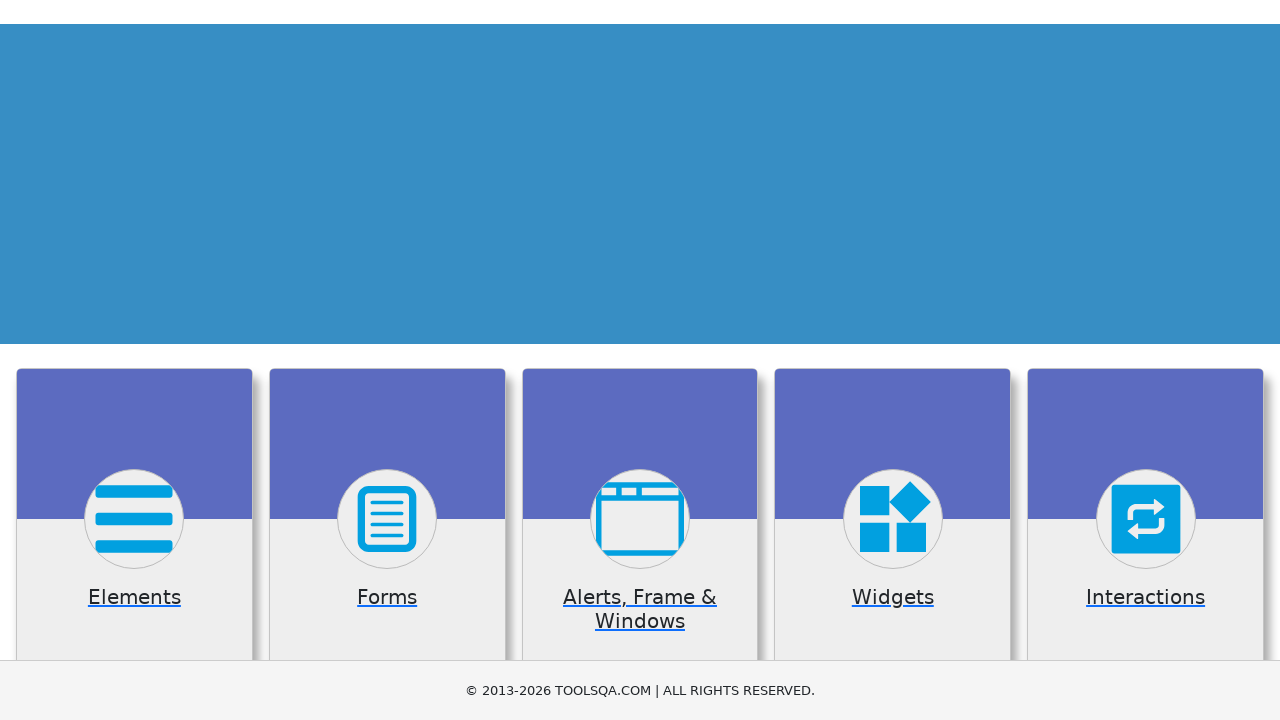

Verified https://demoqa.com returned 200 status code
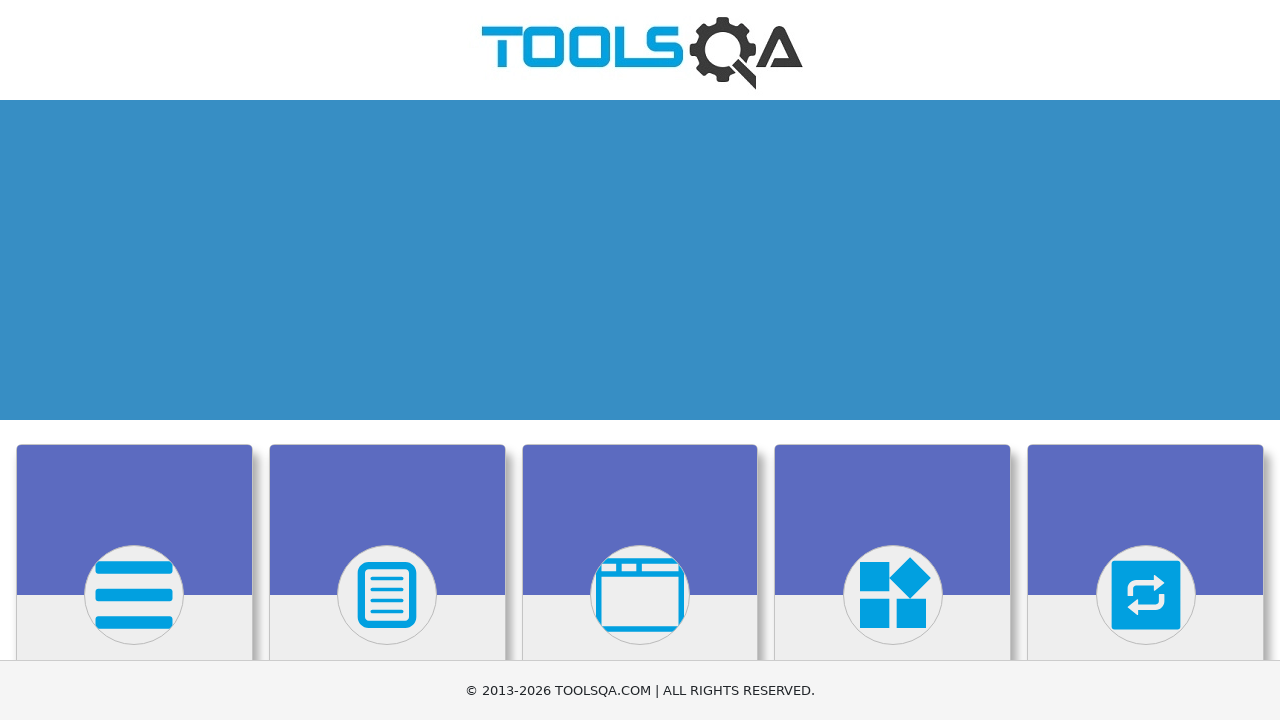

Navigated to HTTPS link: https://demoqa.com
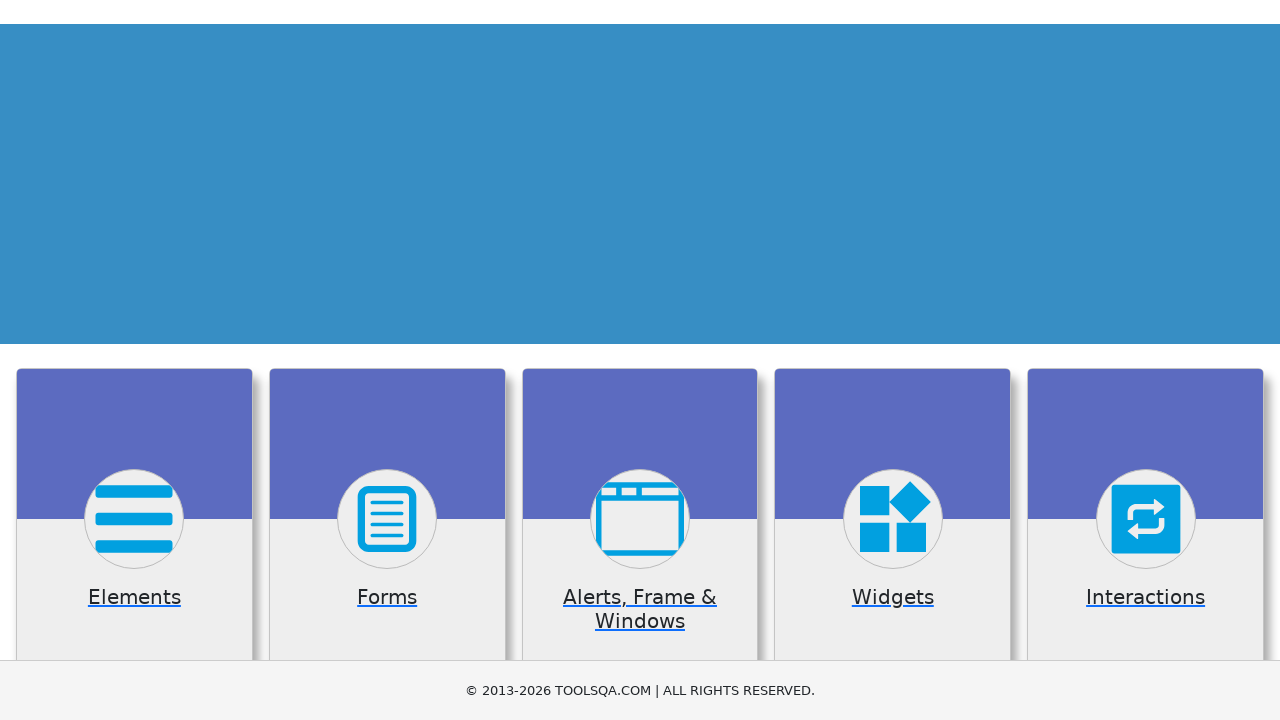

Verified https://demoqa.com returned 200 status code
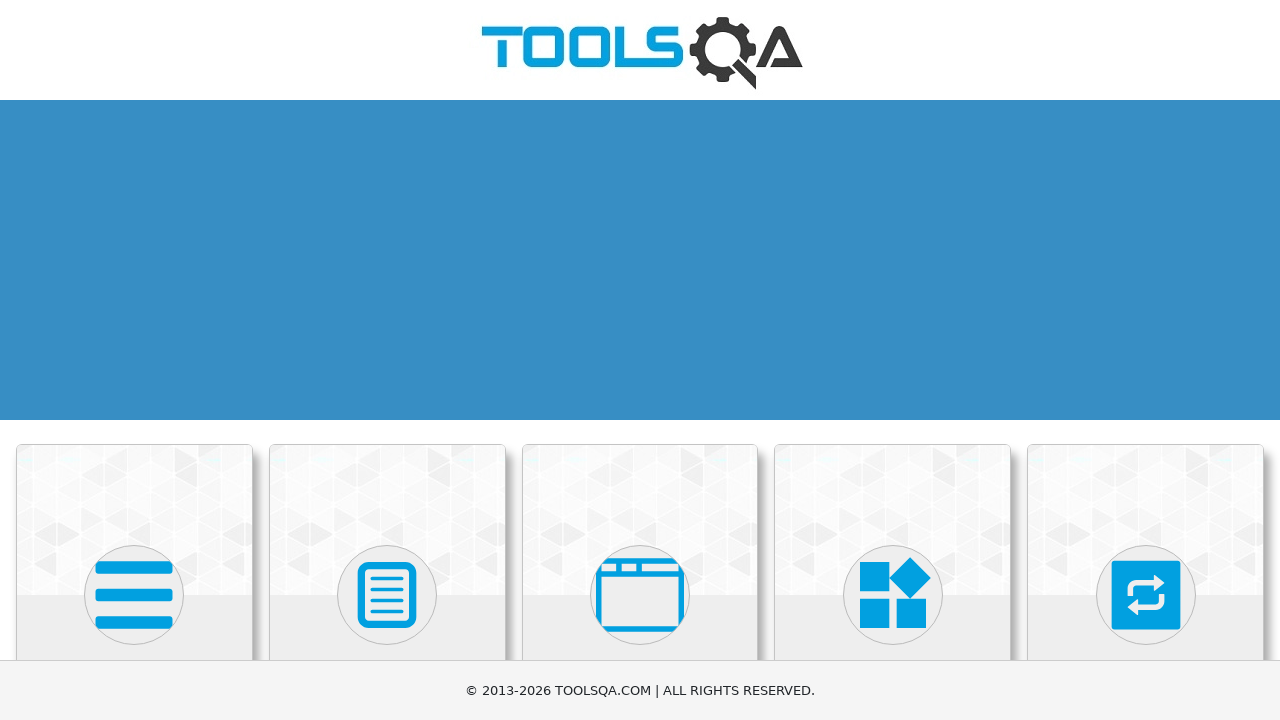

Navigated to HTTPS link: https://demoqa.com
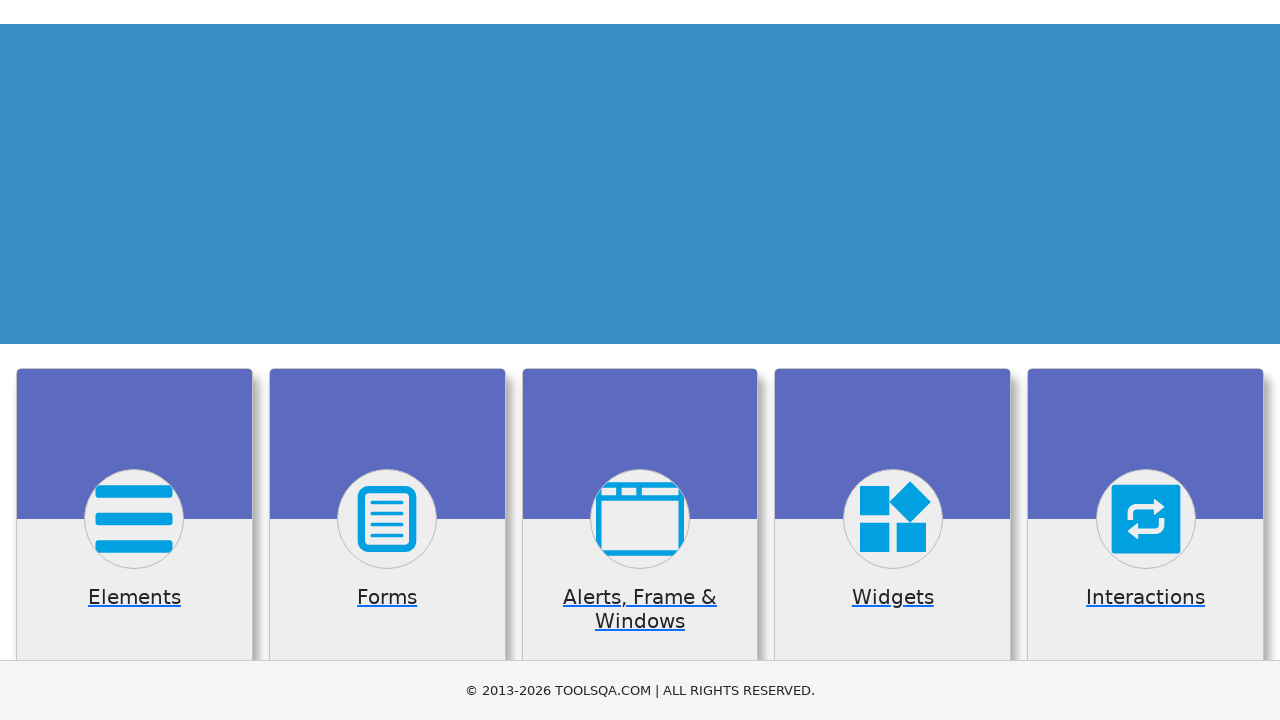

Verified https://demoqa.com returned 200 status code
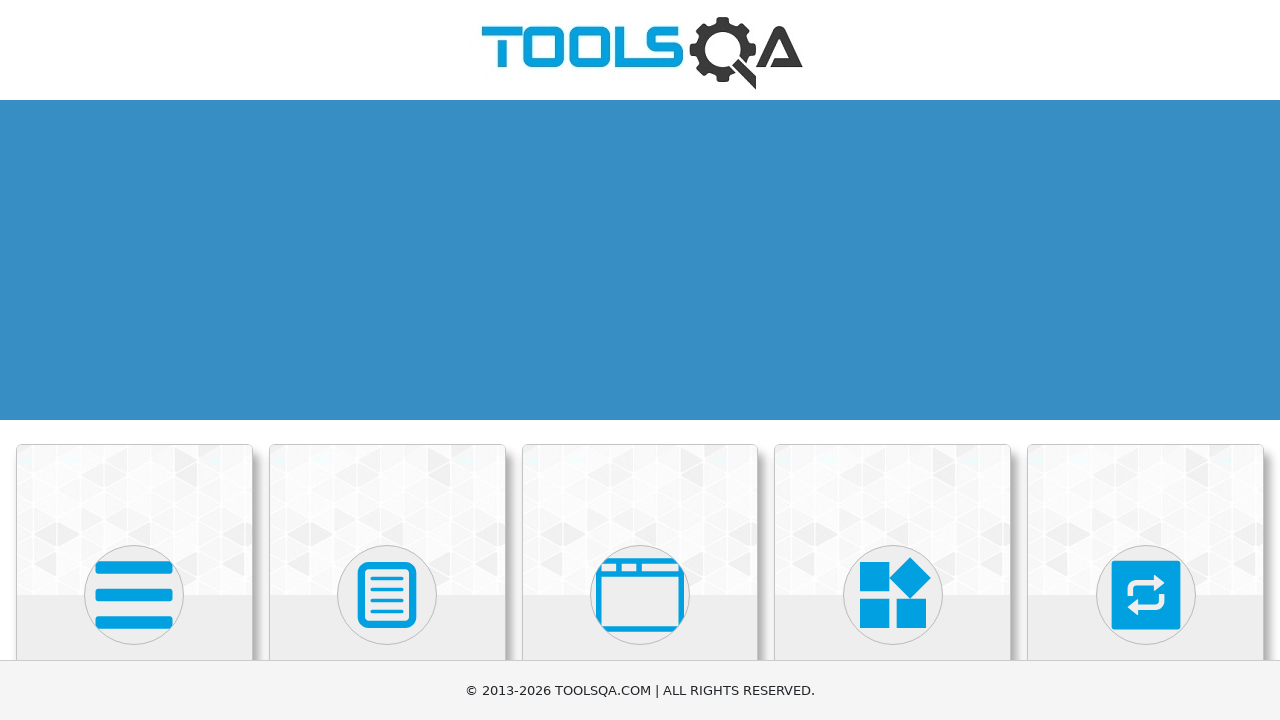

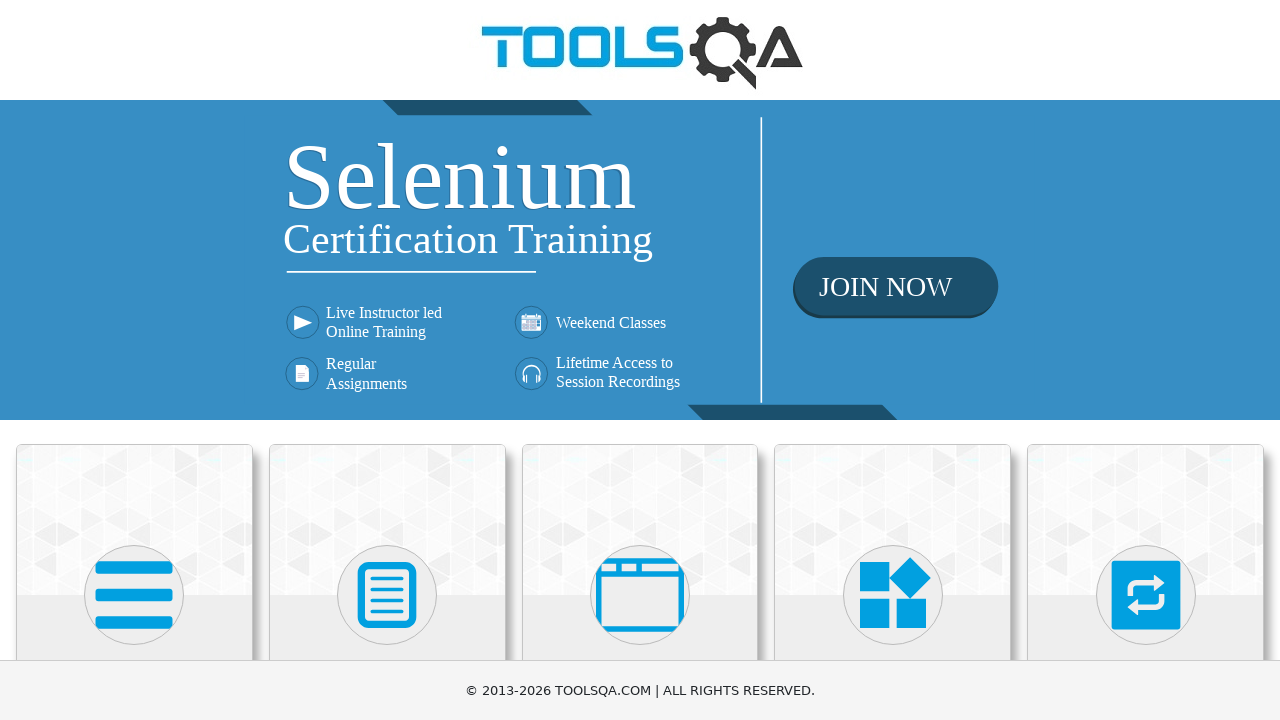